Navigates to the Tech With Tim website and waits for the page to load completely.

Starting URL: https://techwithtim.net

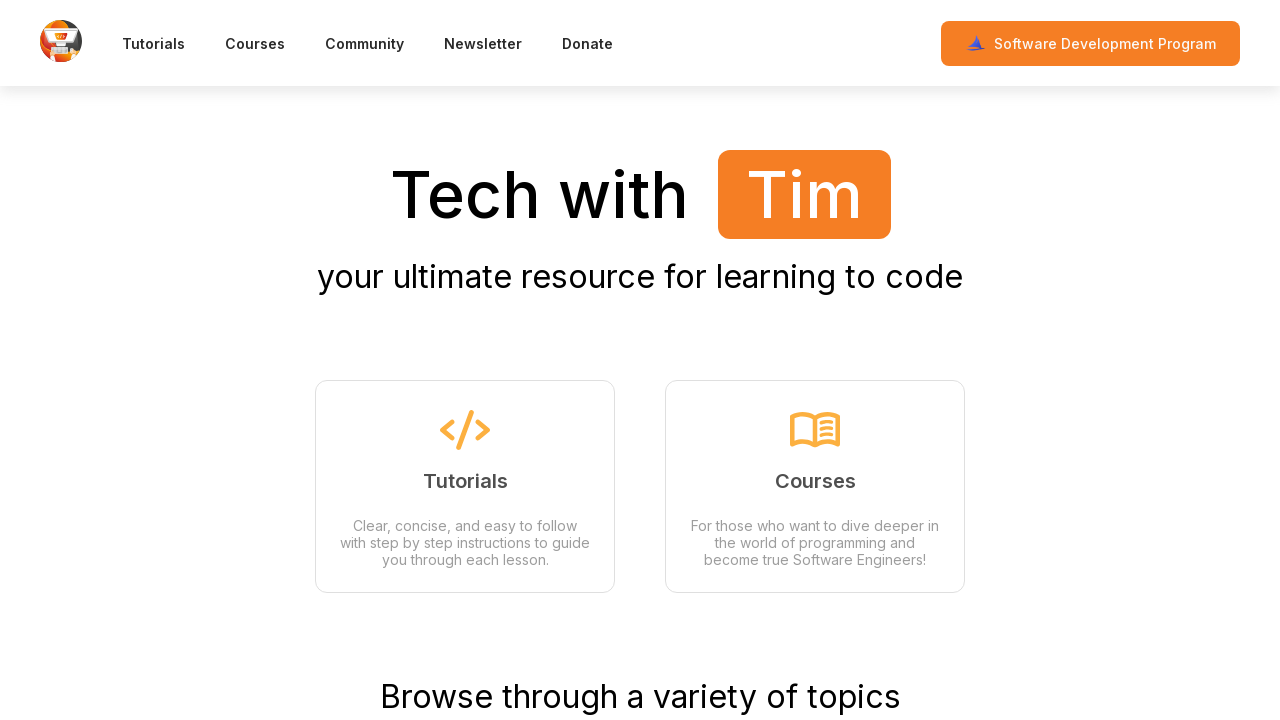

Waited for network idle load state on Tech With Tim website
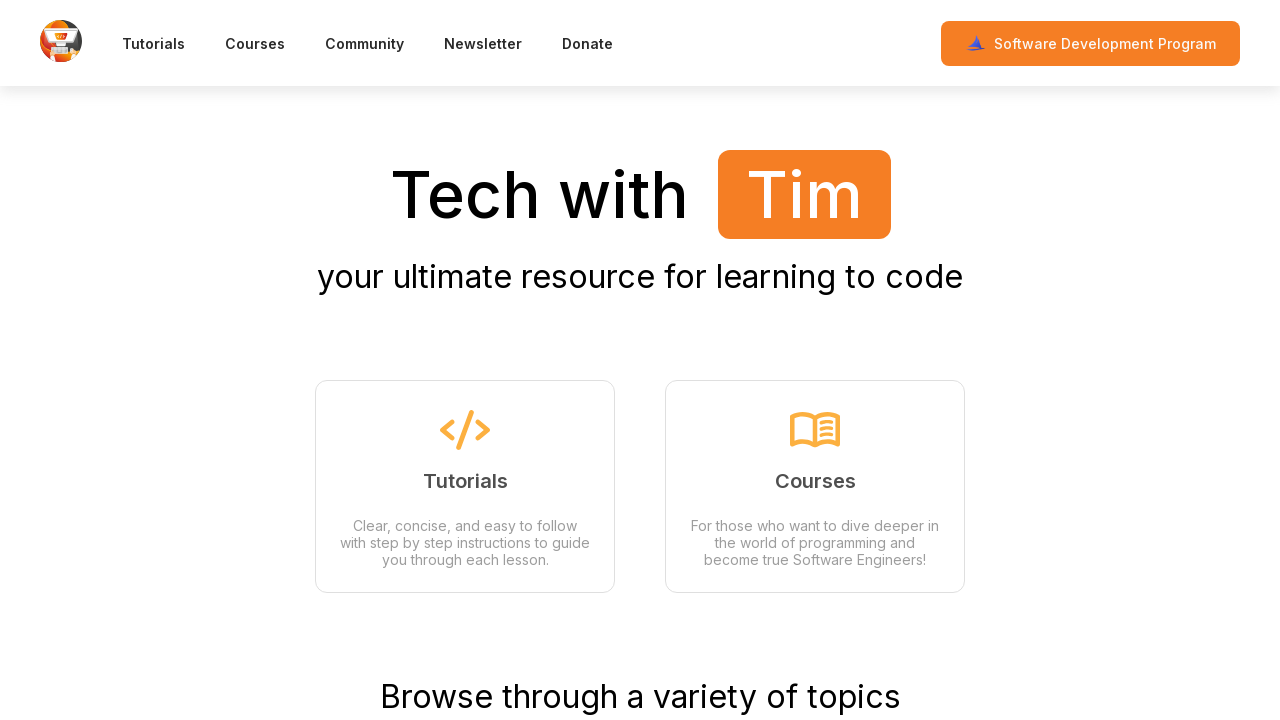

Verified page loaded by confirming body element is visible
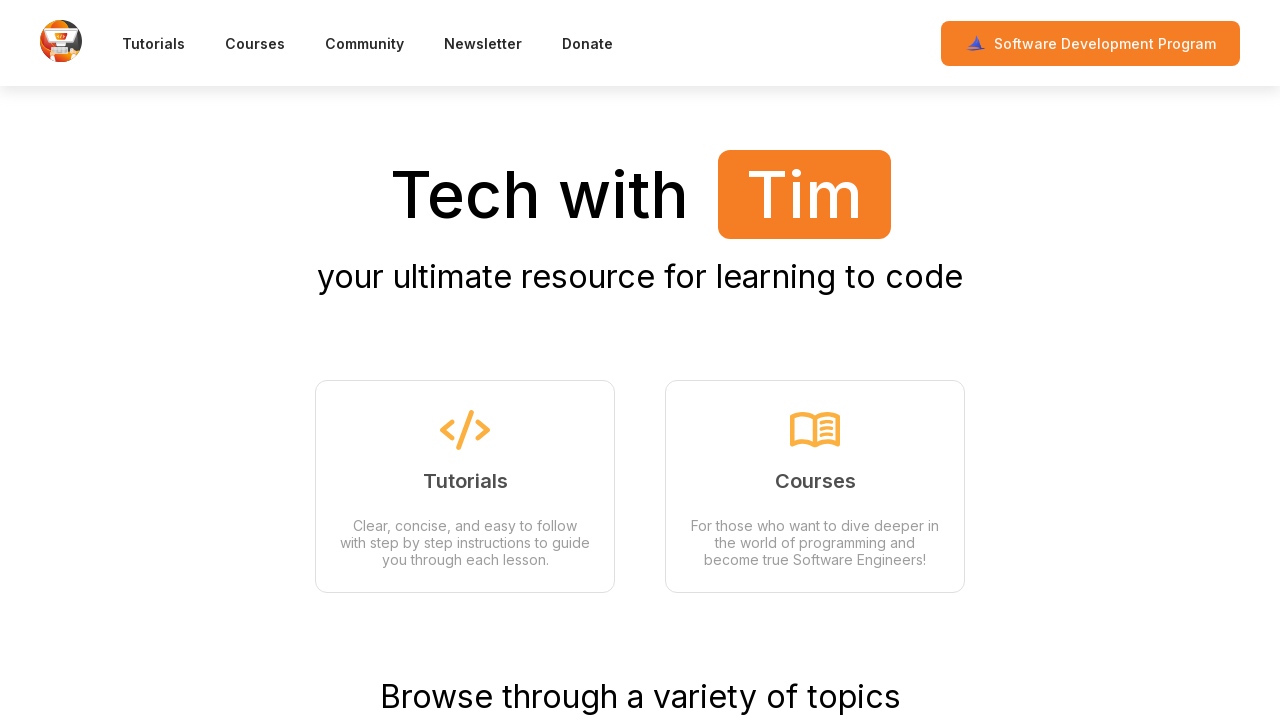

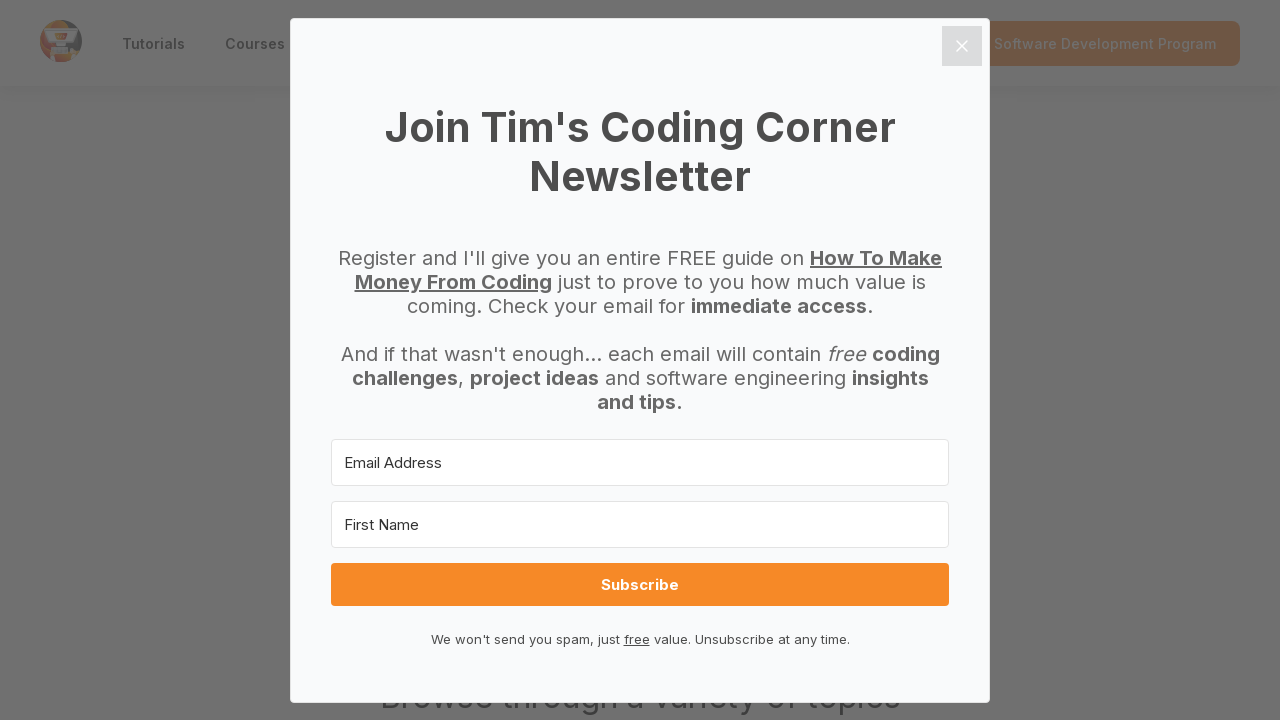